Tests filtering to display all todo items after using other filters

Starting URL: https://demo.playwright.dev/todomvc

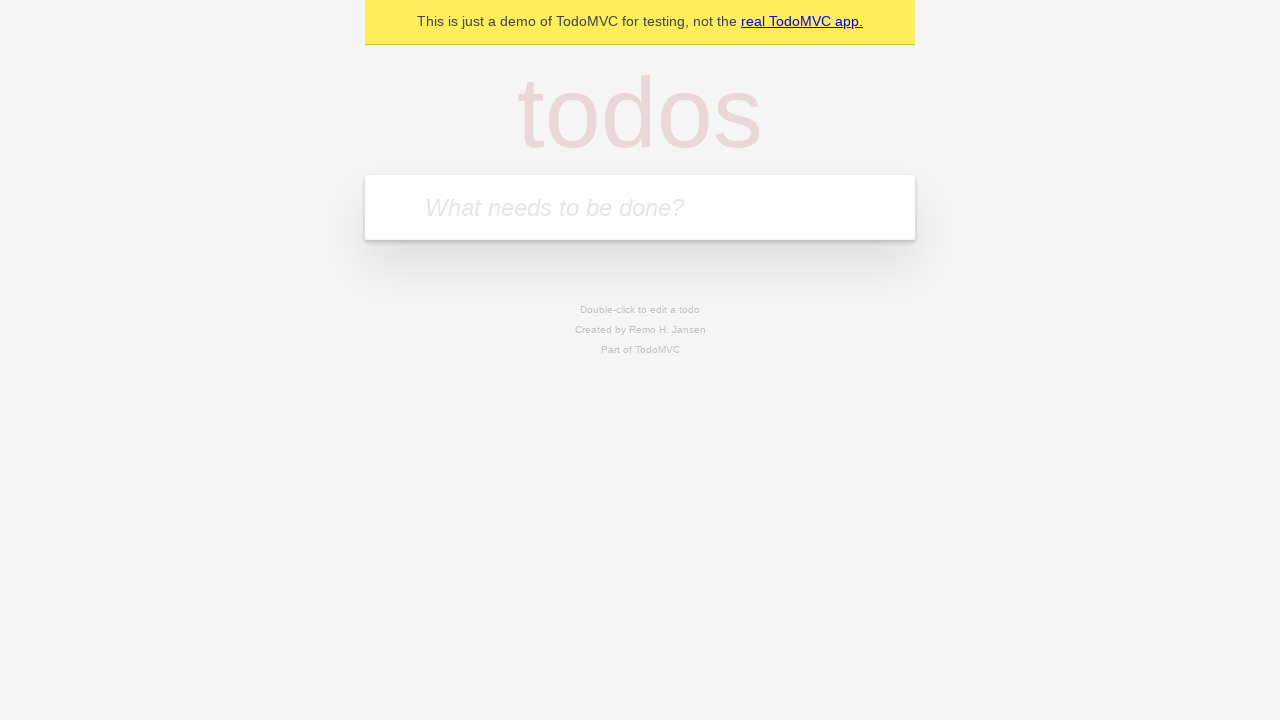

Filled todo input with 'buy some cheese' on internal:attr=[placeholder="What needs to be done?"i]
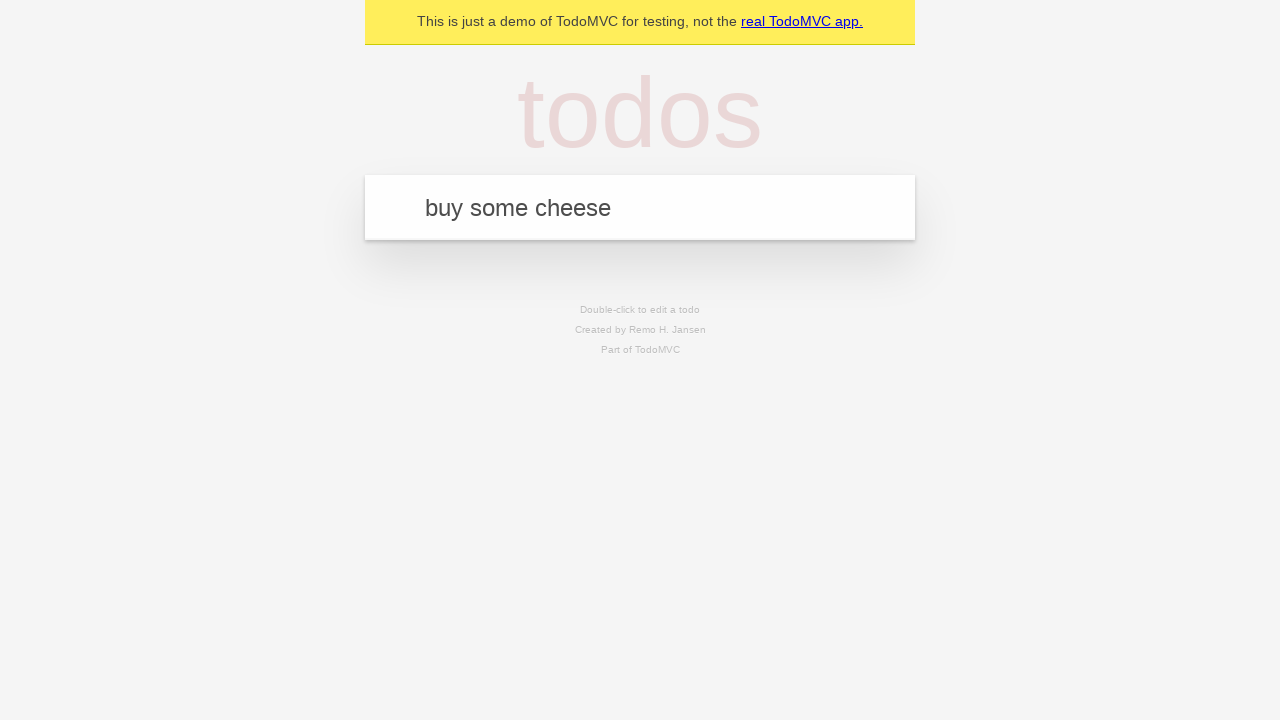

Pressed Enter to create todo 'buy some cheese' on internal:attr=[placeholder="What needs to be done?"i]
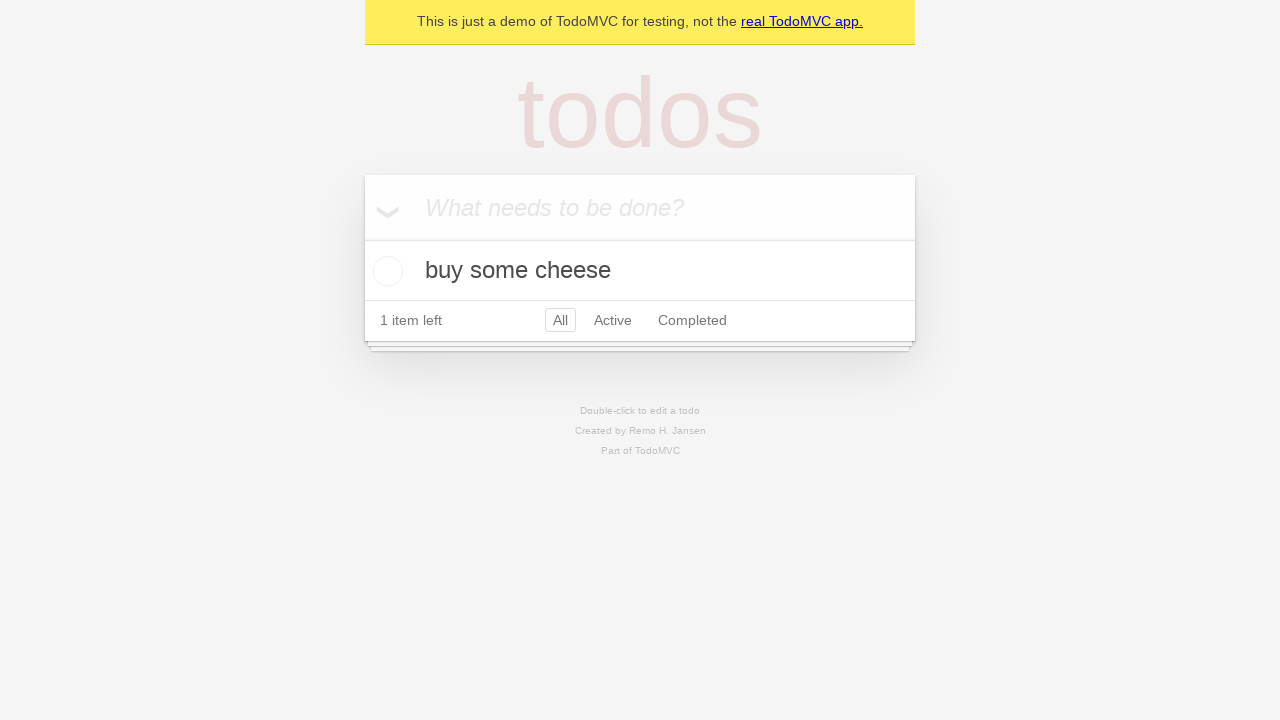

Filled todo input with 'feed the cat' on internal:attr=[placeholder="What needs to be done?"i]
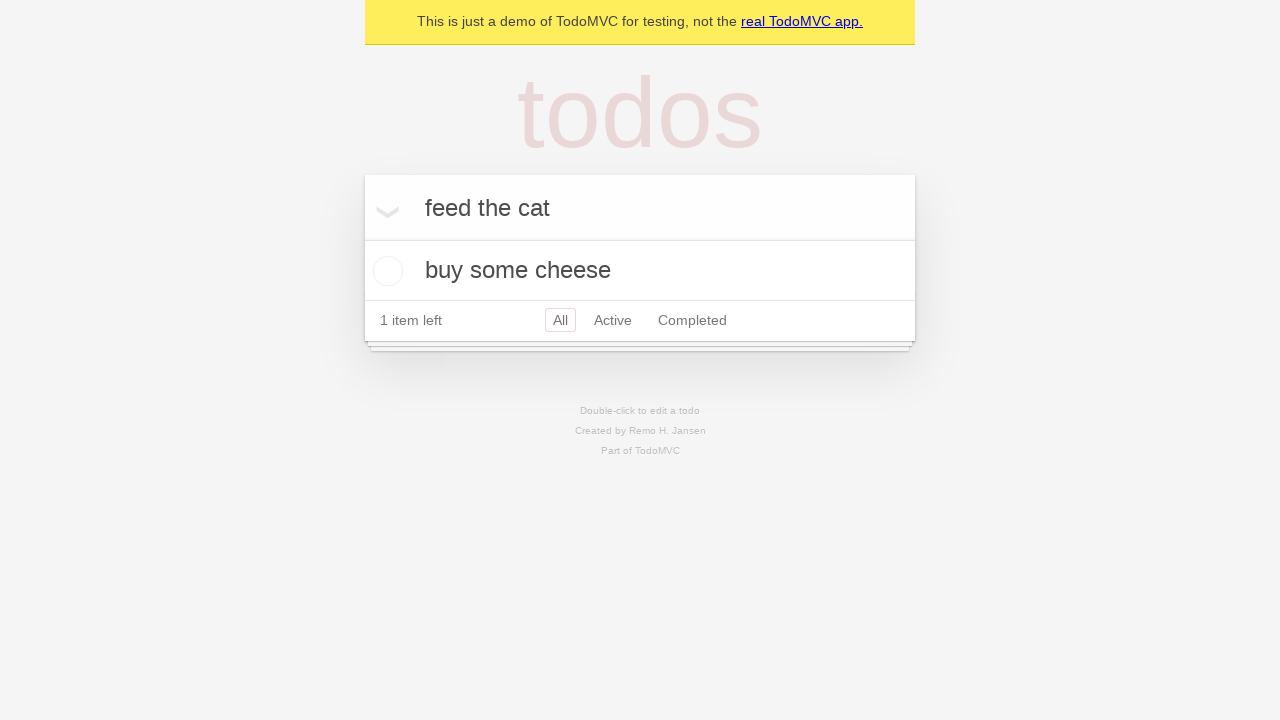

Pressed Enter to create todo 'feed the cat' on internal:attr=[placeholder="What needs to be done?"i]
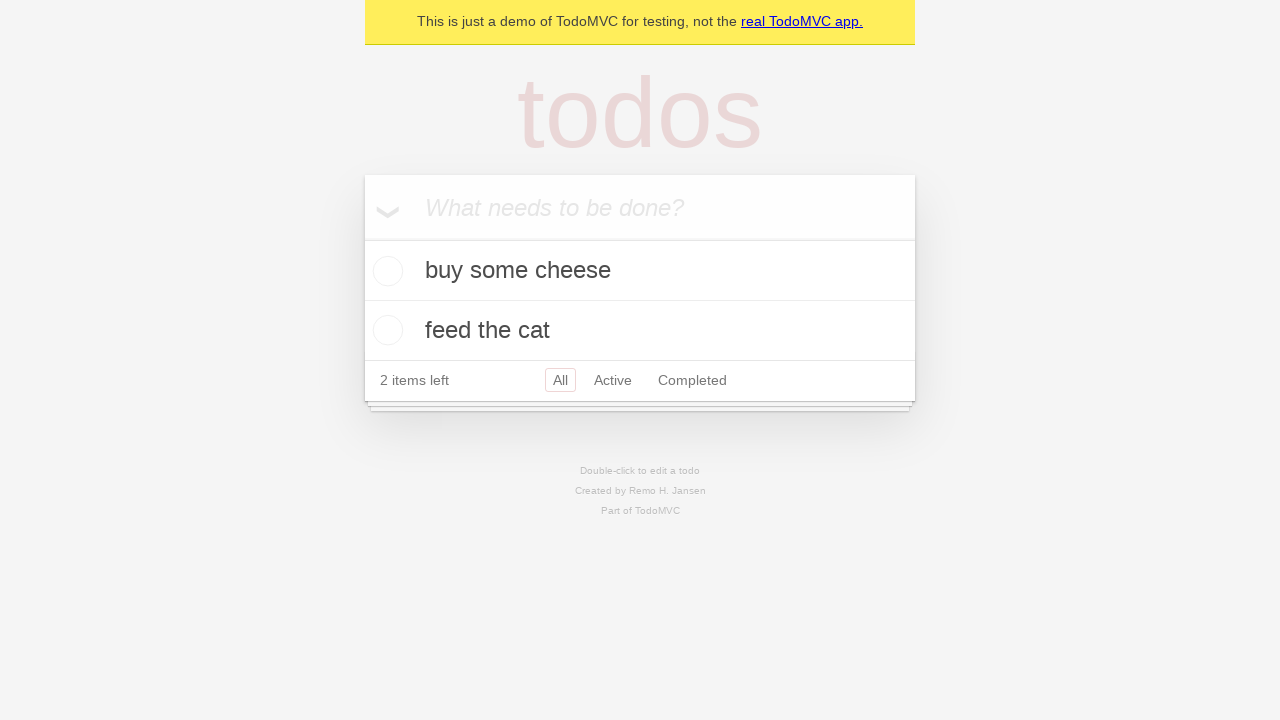

Filled todo input with 'book a doctors appointment' on internal:attr=[placeholder="What needs to be done?"i]
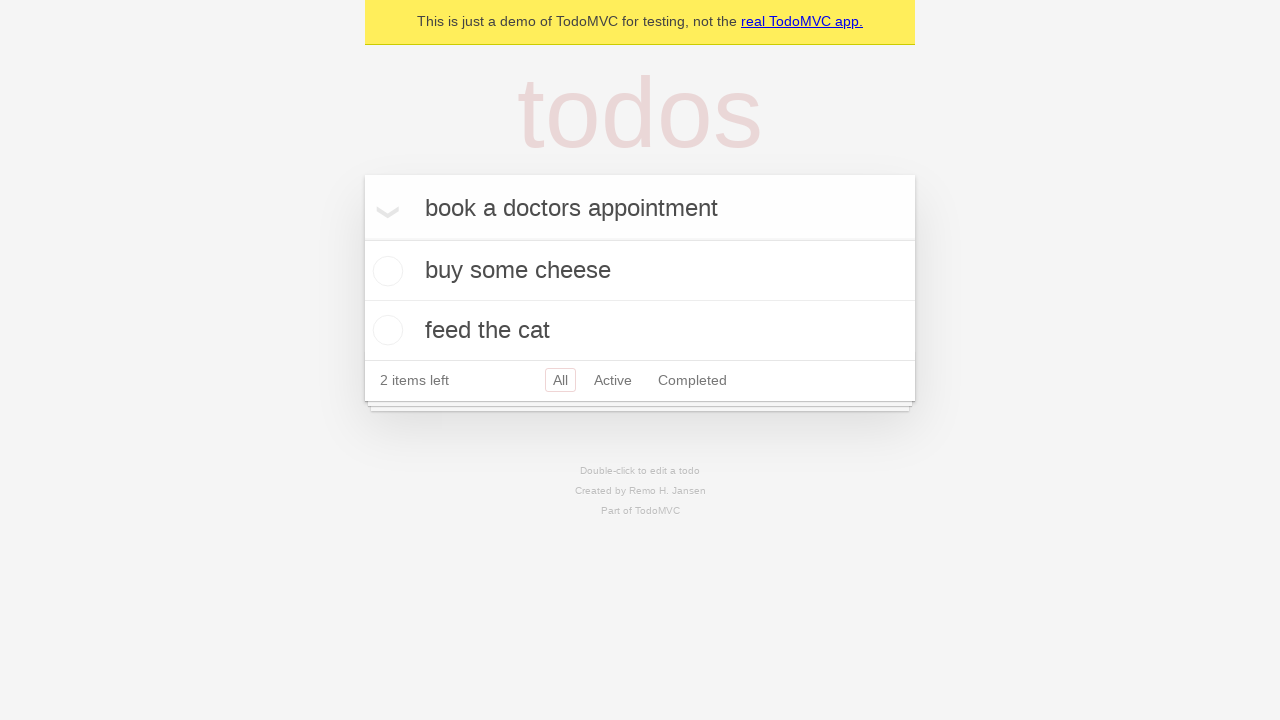

Pressed Enter to create todo 'book a doctors appointment' on internal:attr=[placeholder="What needs to be done?"i]
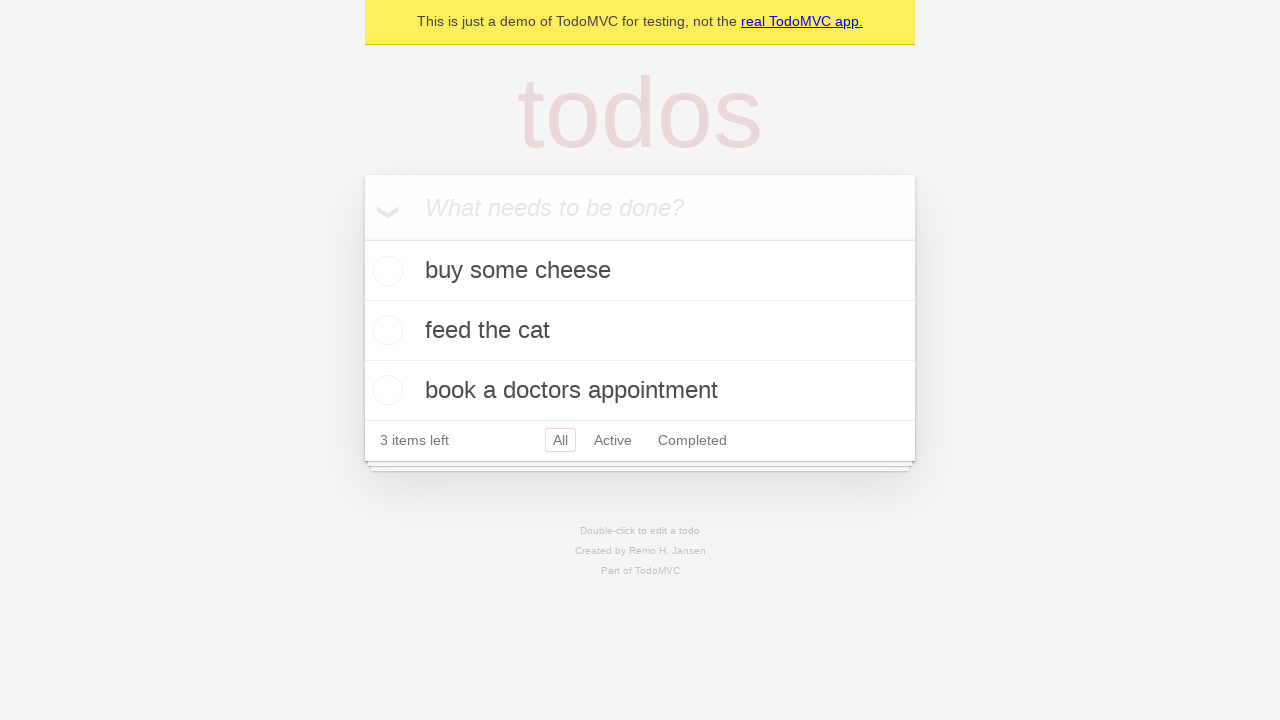

Checked the second todo item at (385, 330) on internal:testid=[data-testid="todo-item"s] >> nth=1 >> internal:role=checkbox
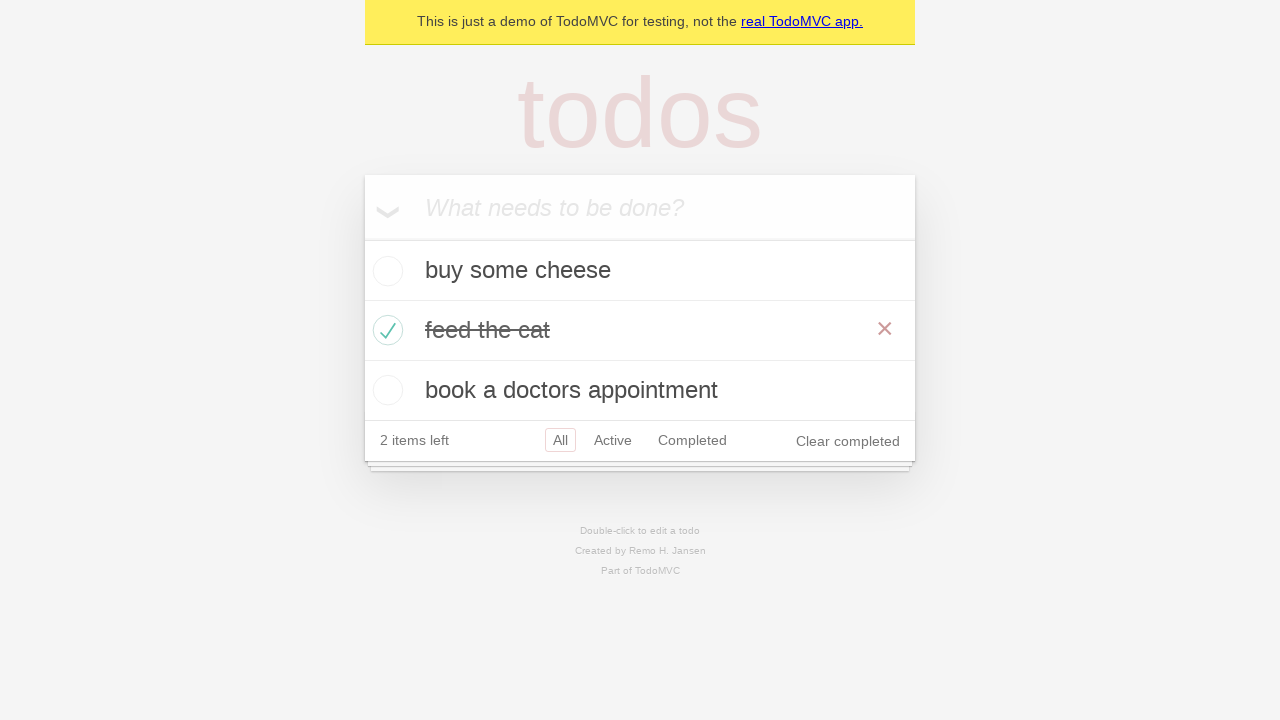

Clicked Active filter at (613, 440) on internal:role=link[name="Active"i]
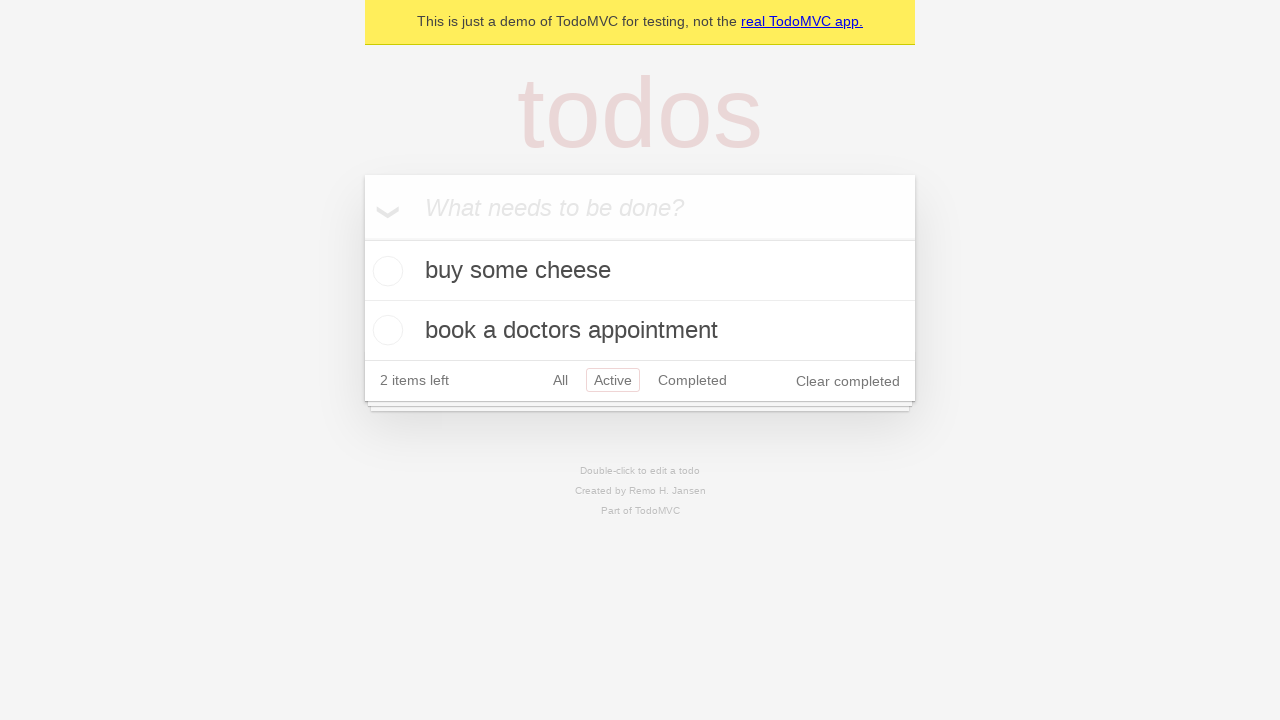

Clicked Completed filter at (692, 380) on internal:role=link[name="Completed"i]
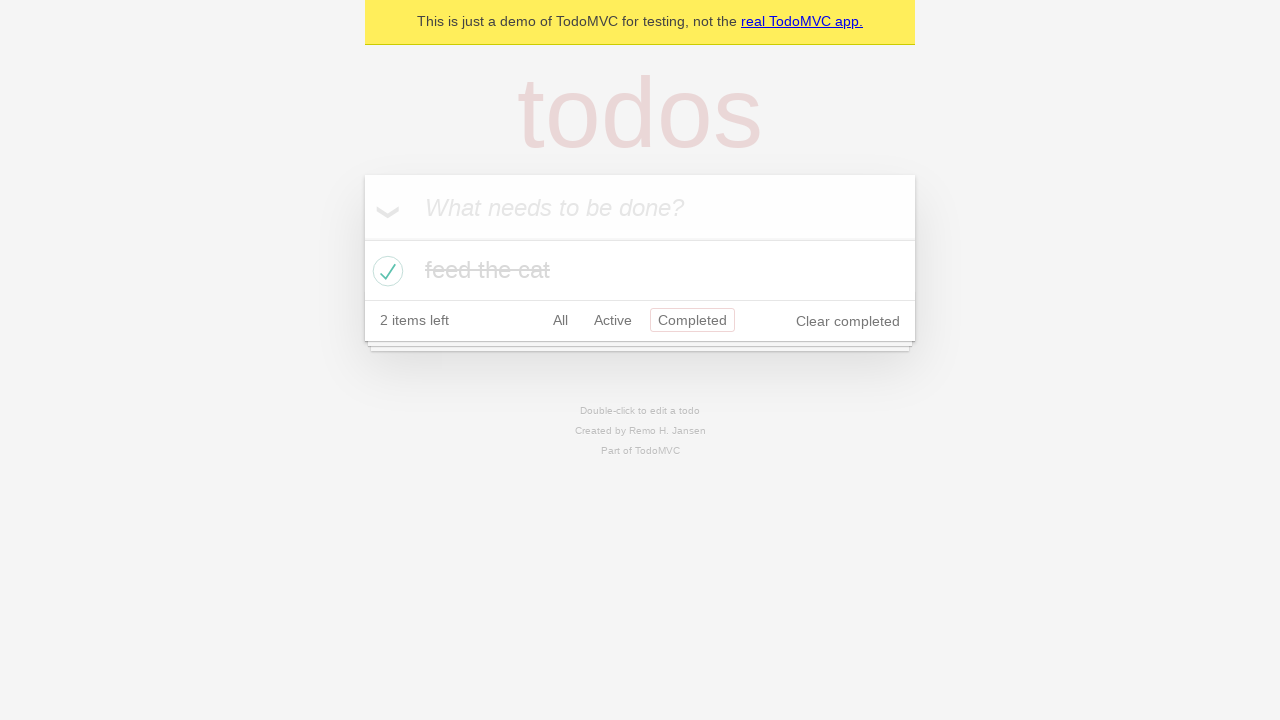

Clicked All filter to display all todo items at (560, 320) on internal:role=link[name="All"i]
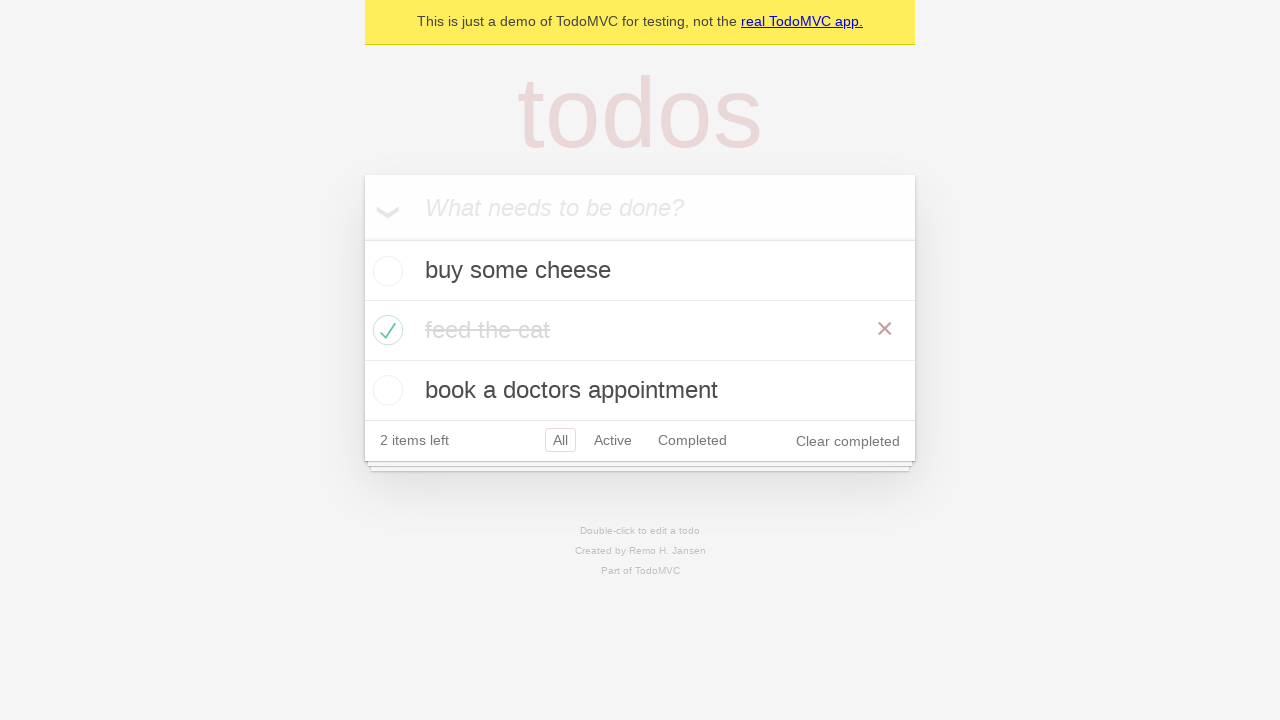

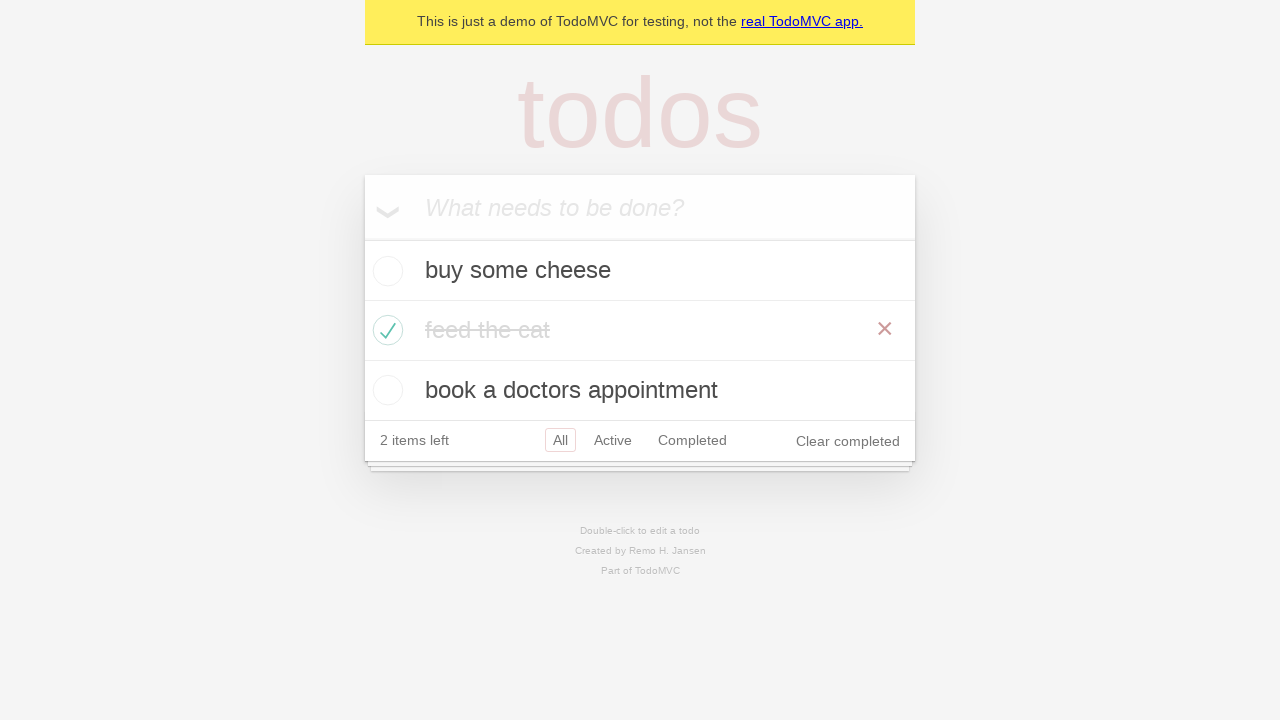